Tests different button click interactions on the DemoQA buttons page including double-click, right-click, and regular click buttons.

Starting URL: https://demoqa.com/buttons

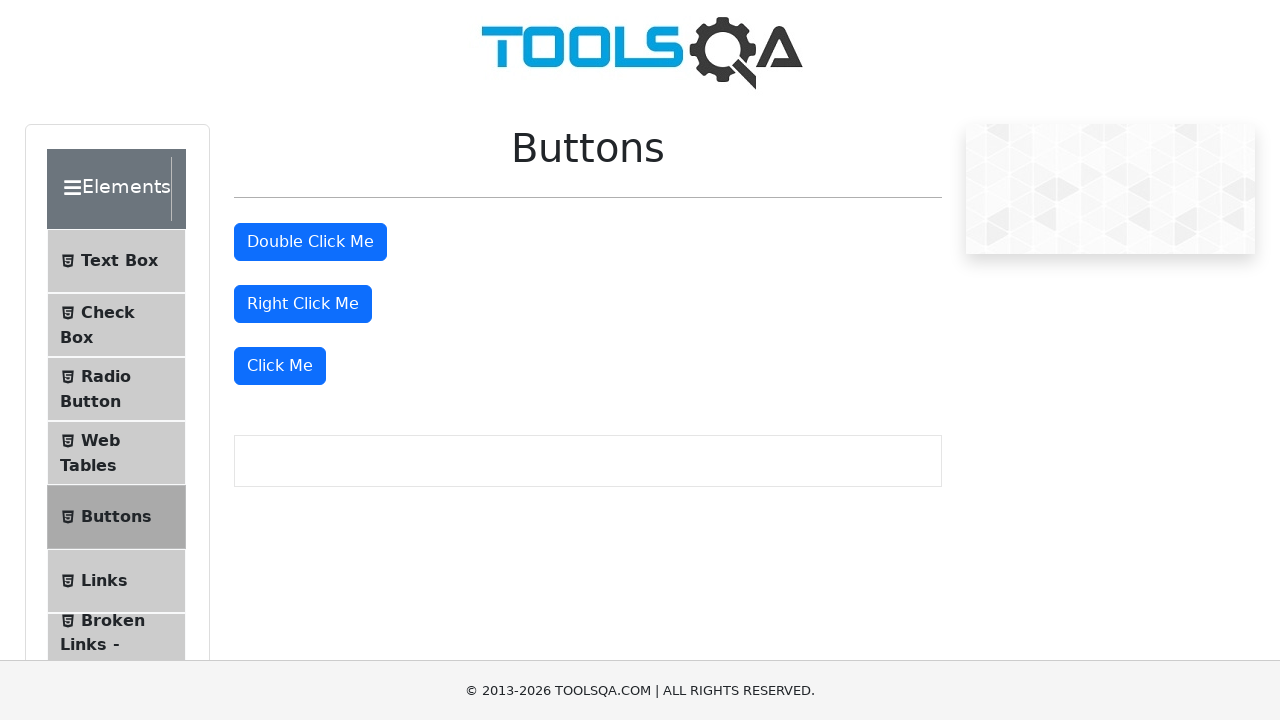

Double-clicked the 'Double Click Me' button at (310, 242) on #doubleClickBtn
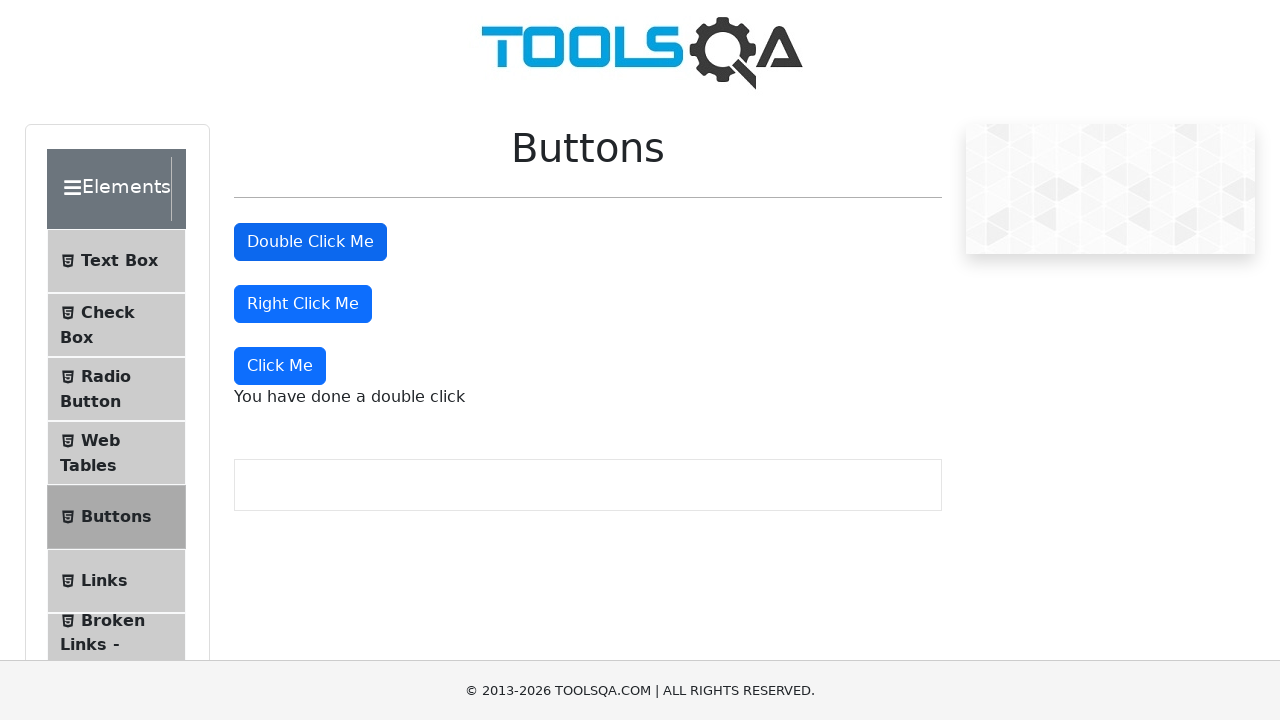

Right-clicked the 'Right Click Me' button at (303, 304) on #rightClickBtn
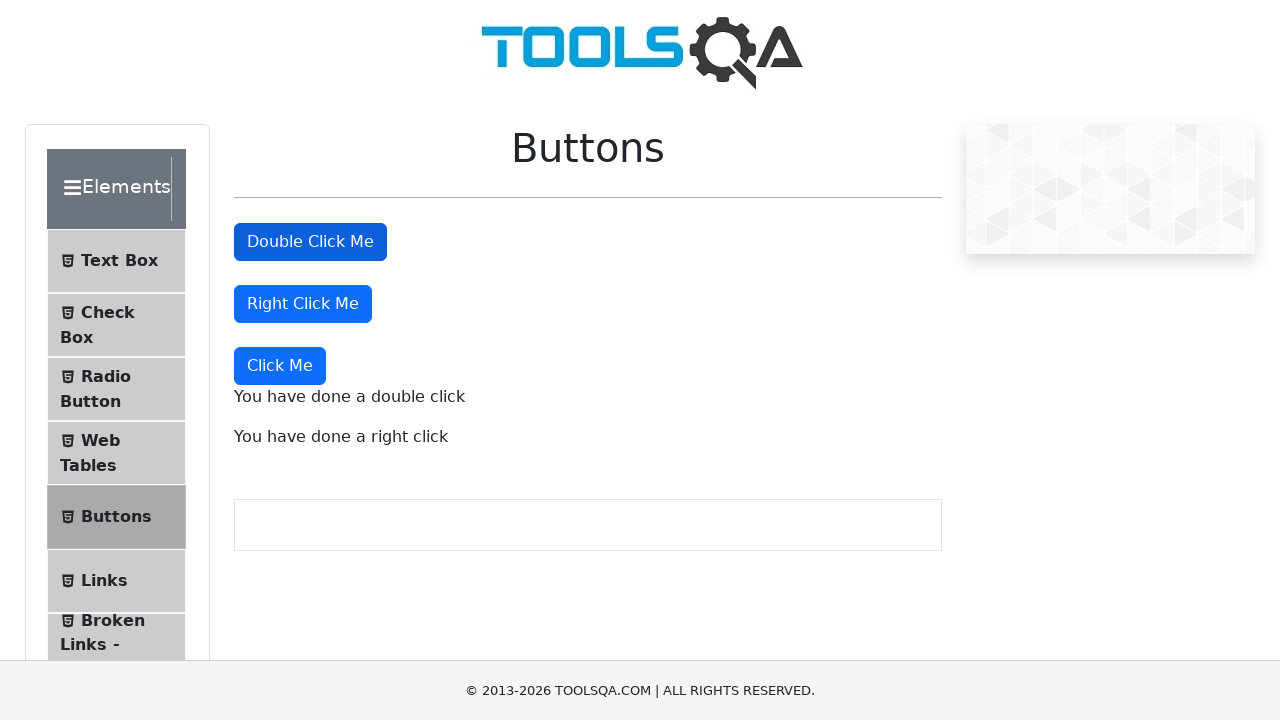

Clicked the 'Click Me' button at (280, 366) on xpath=//button[text()='Click Me']
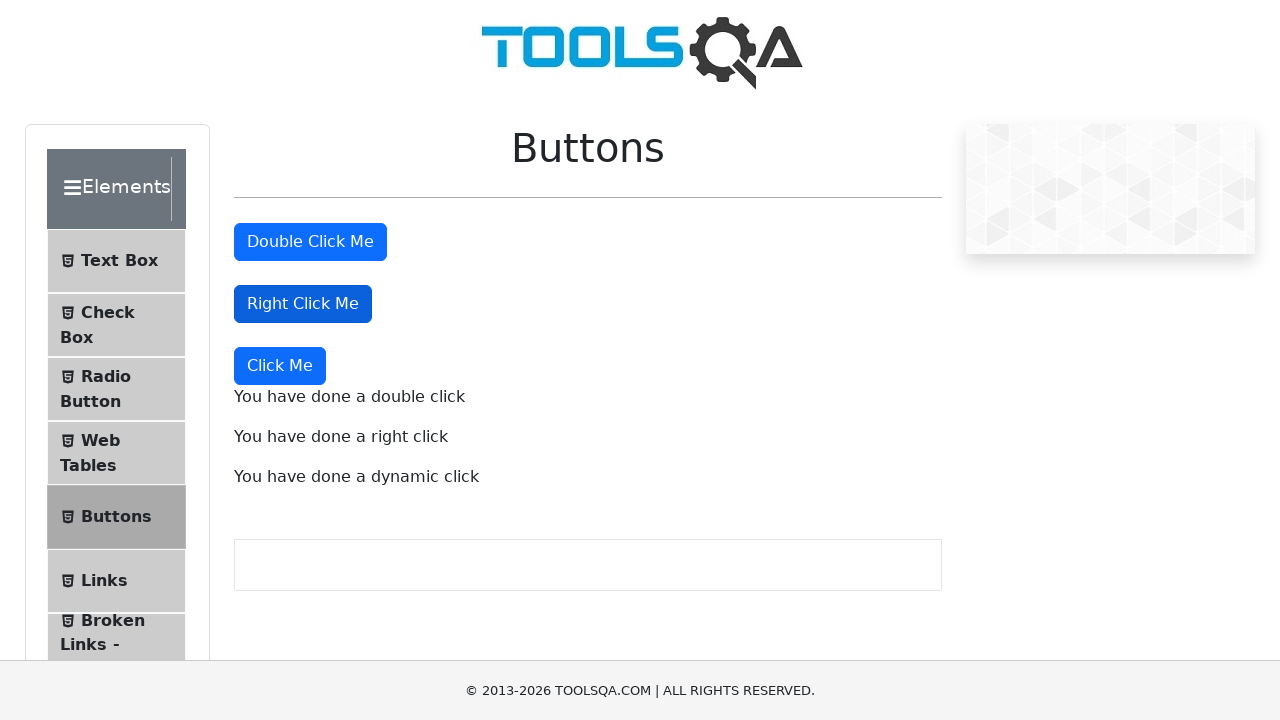

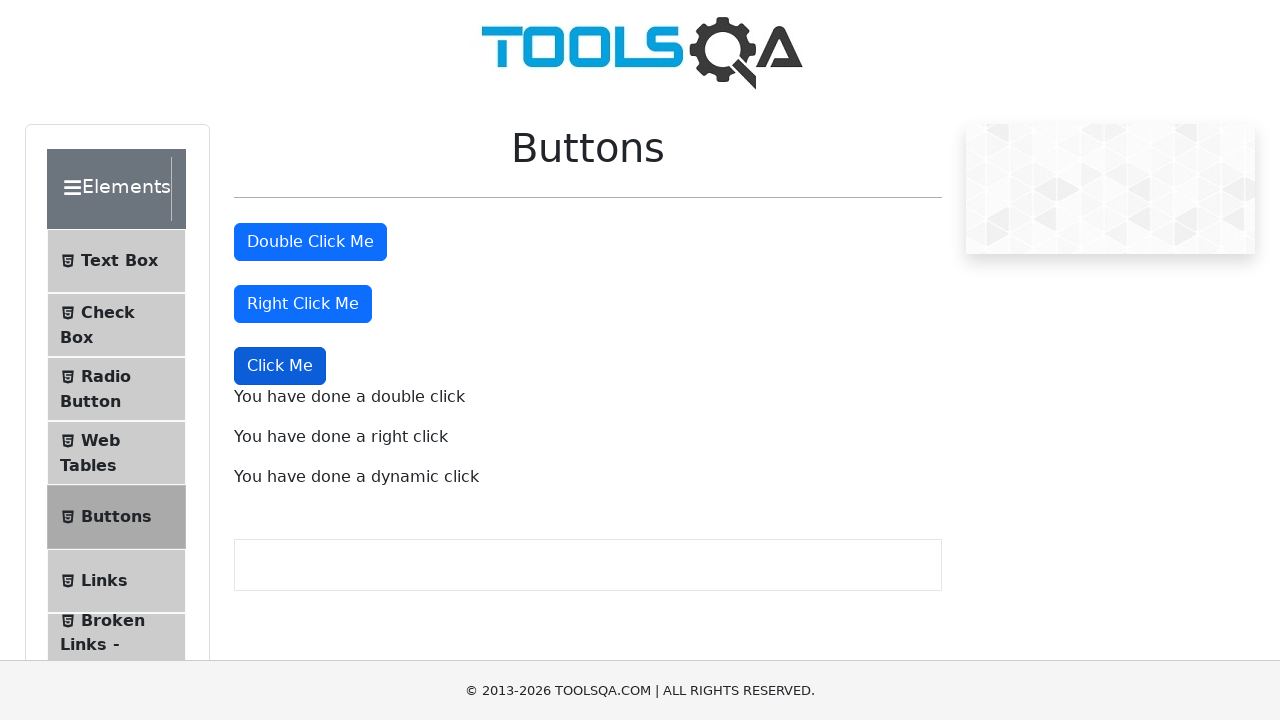